Navigates to the Novels & Stories section of the bookstore and verifies the URL contains "novel"

Starting URL: https://danube-webshop.herokuapp.com/

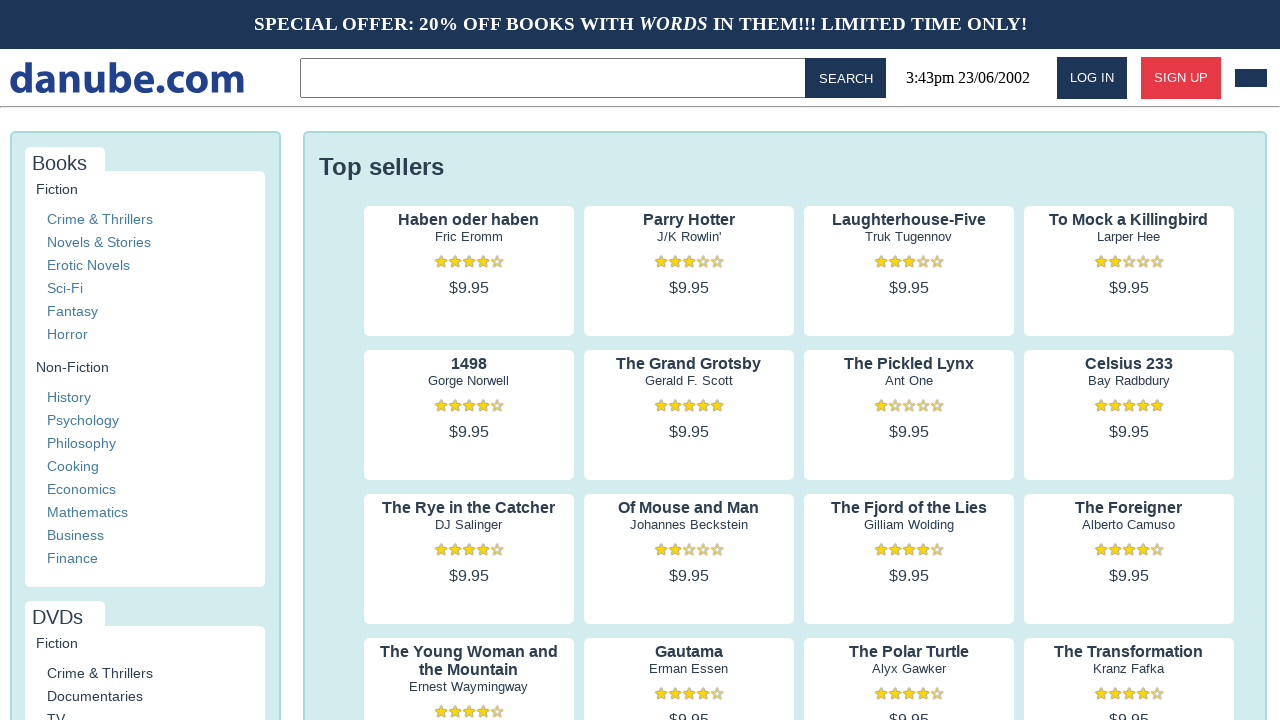

Clicked on Novels & Stories link at (99, 242) on xpath=//a[contains(text(),'Novels & Stories')]
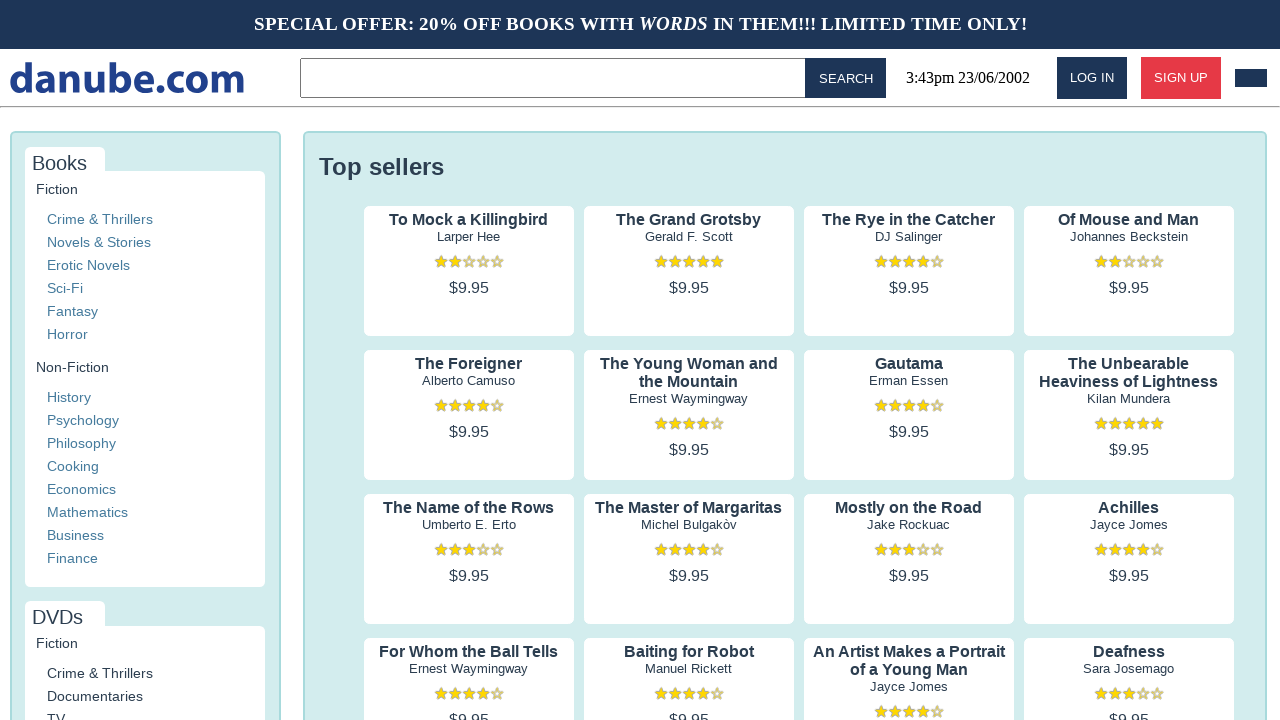

Verified that URL contains 'novel'
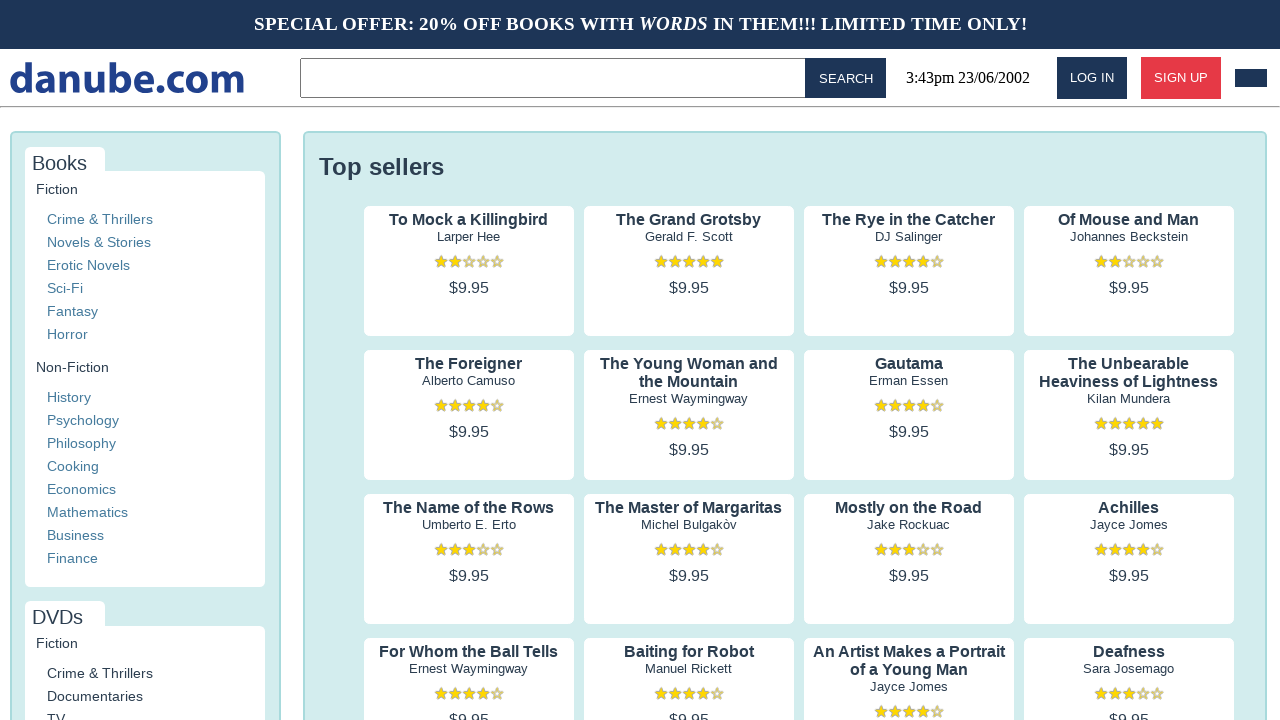

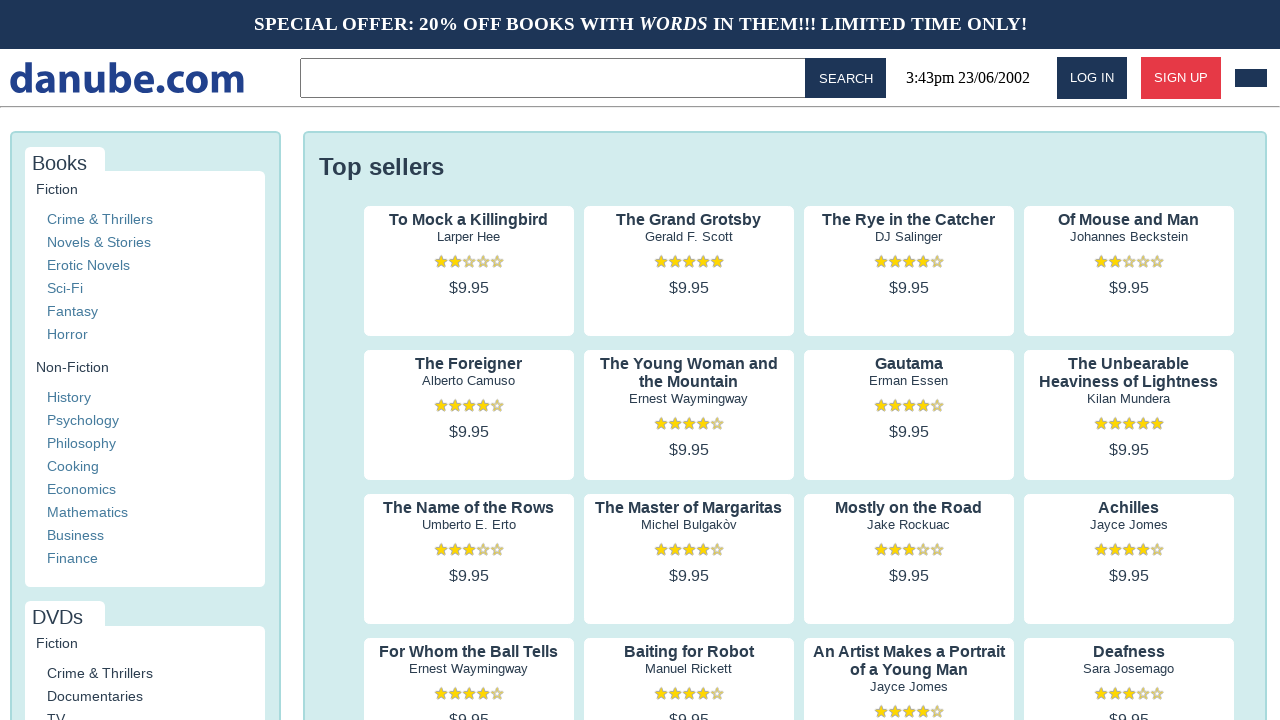